Navigates to YouTube and then to GitHub to test page loading functionality

Starting URL: https://youtube.com/

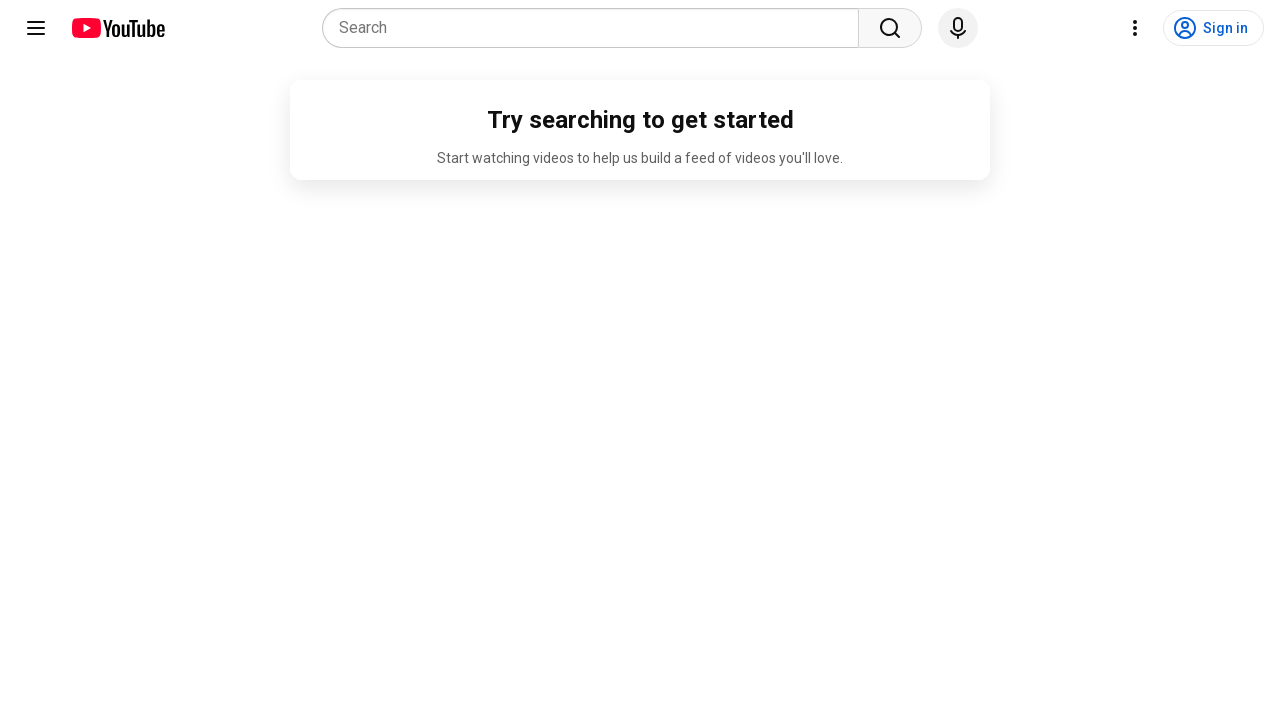

Navigated to GitHub page
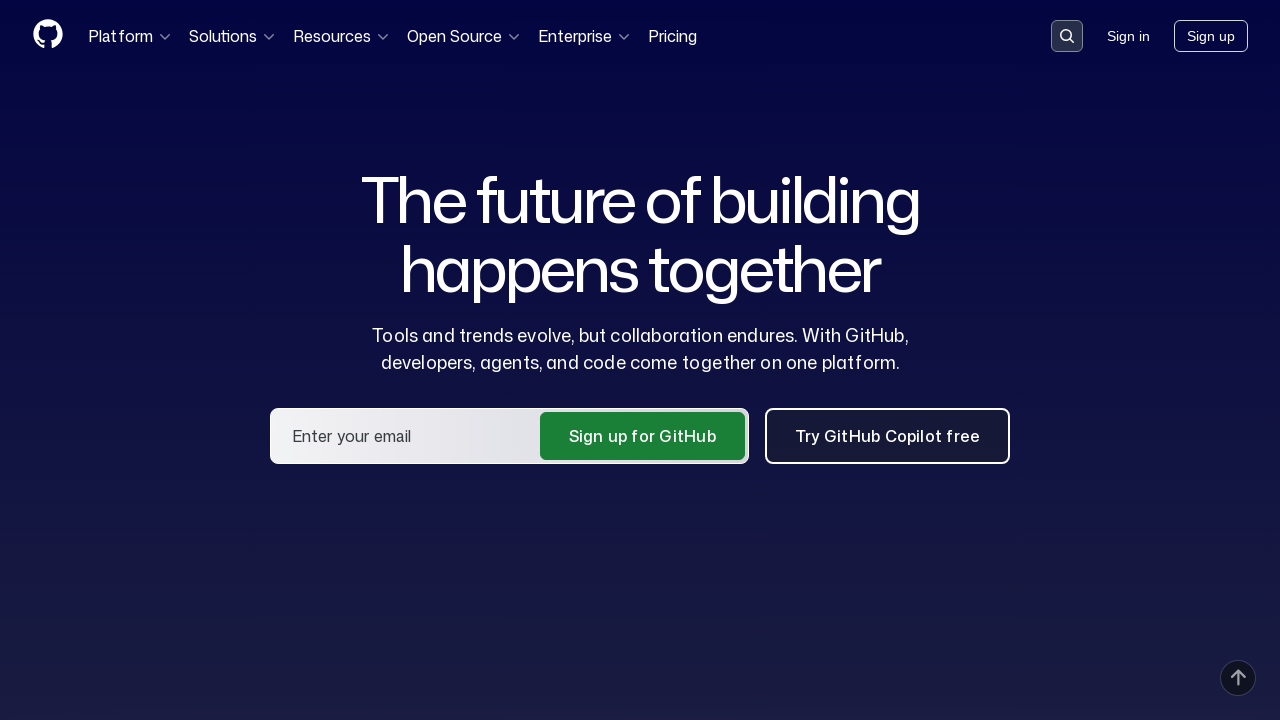

GitHub page loaded (networkidle state reached)
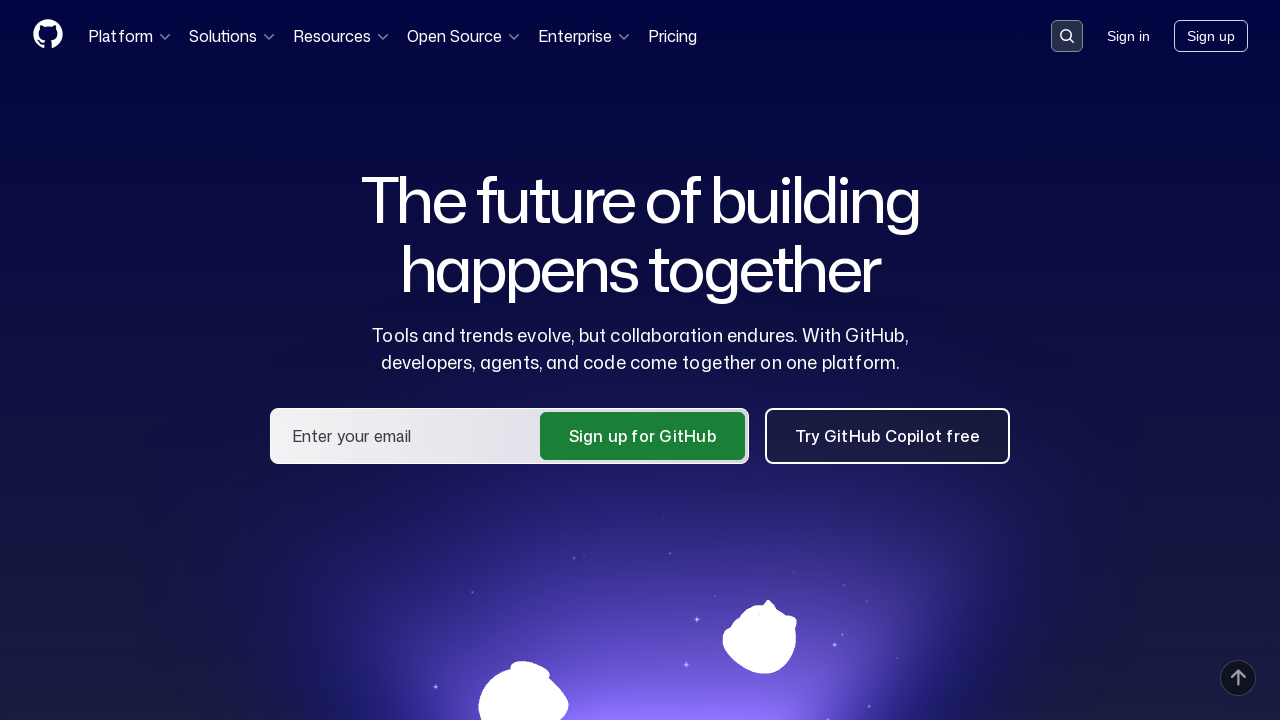

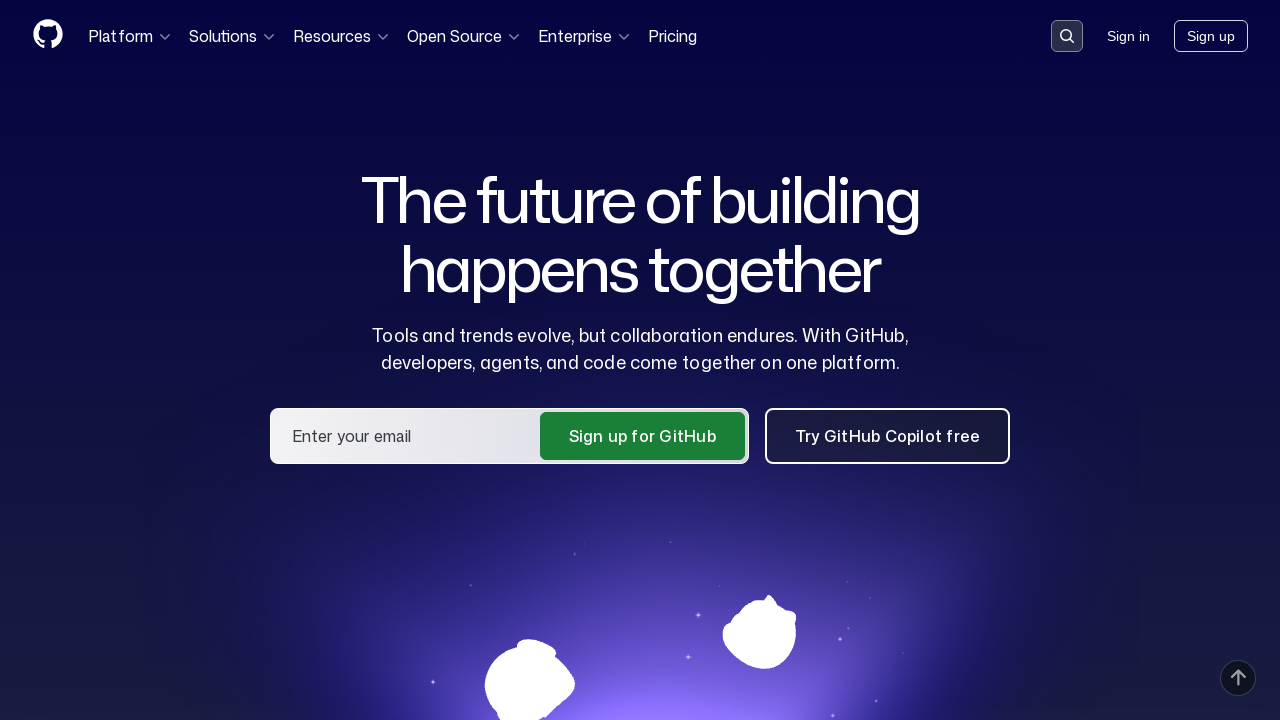